Tests jQuery UI datepicker functionality by selecting a specific date using year dropdown, month dropdown, and day selection from the calendar widget

Starting URL: https://jqueryui.com/resources/demos/datepicker/dropdown-month-year.html

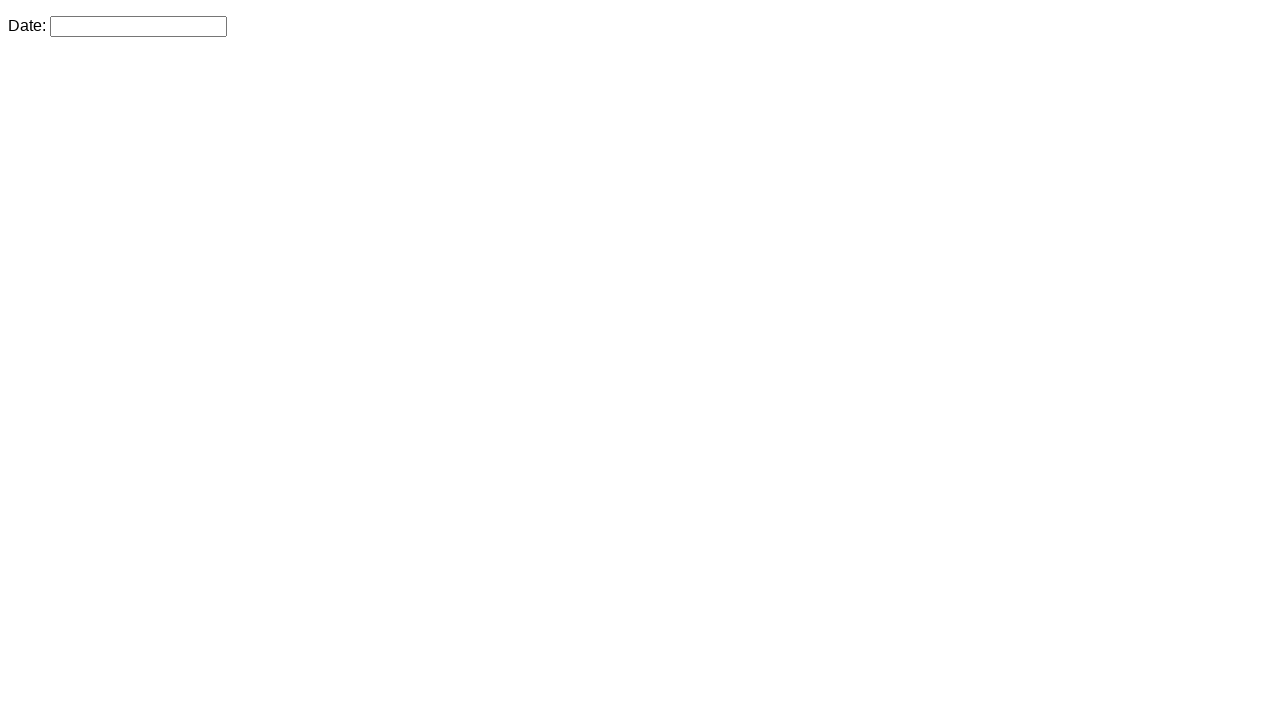

Clicked on datepicker input to open calendar widget at (138, 26) on #datepicker
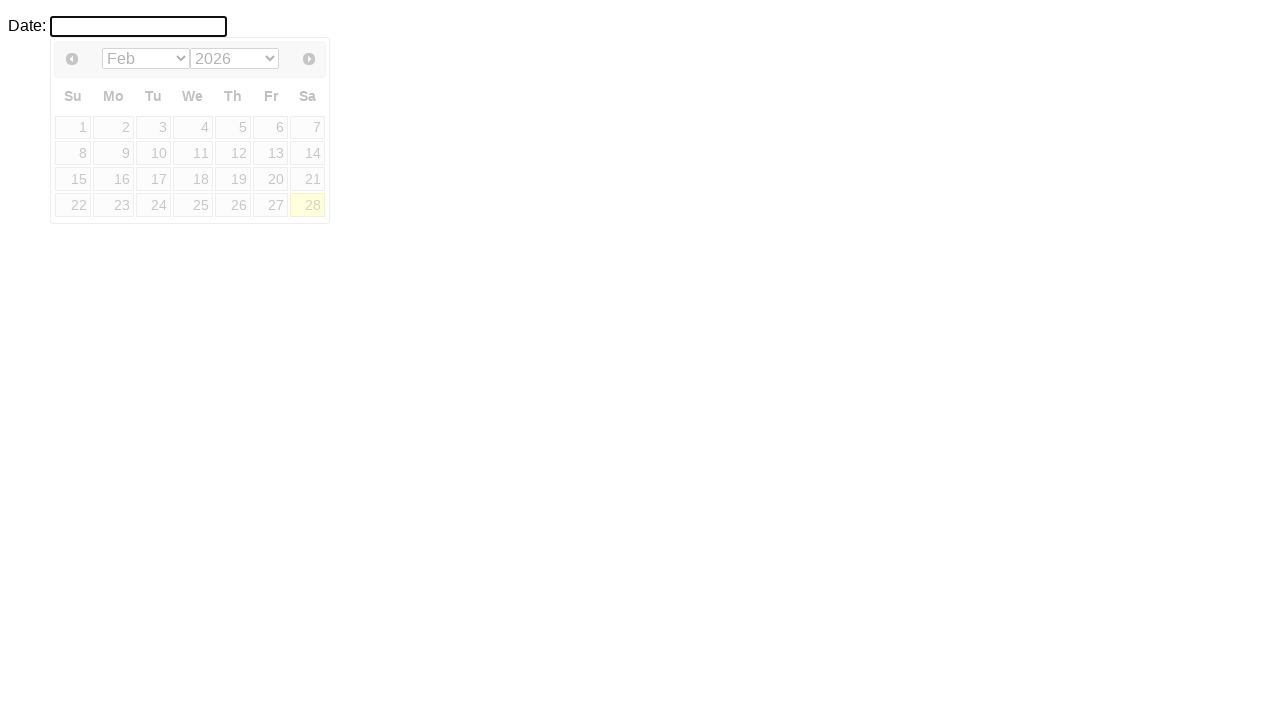

Selected year 2018 from dropdown on select.ui-datepicker-year
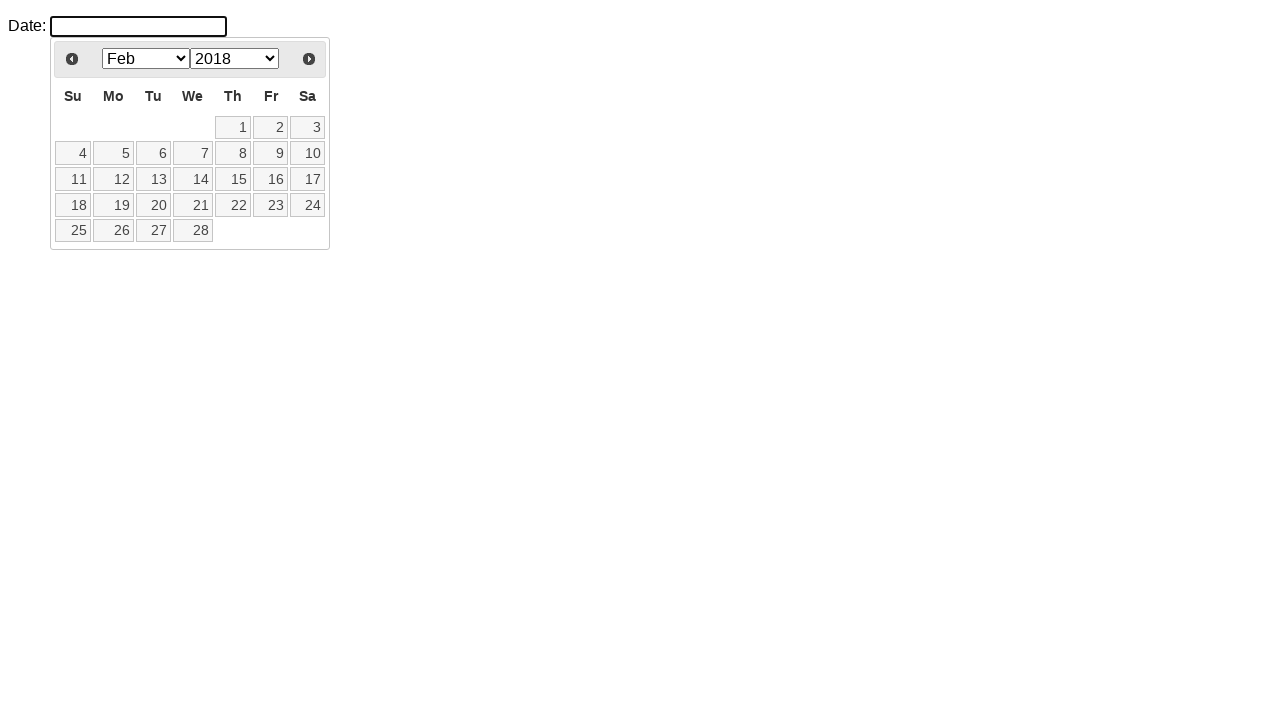

Waited for calendar to update
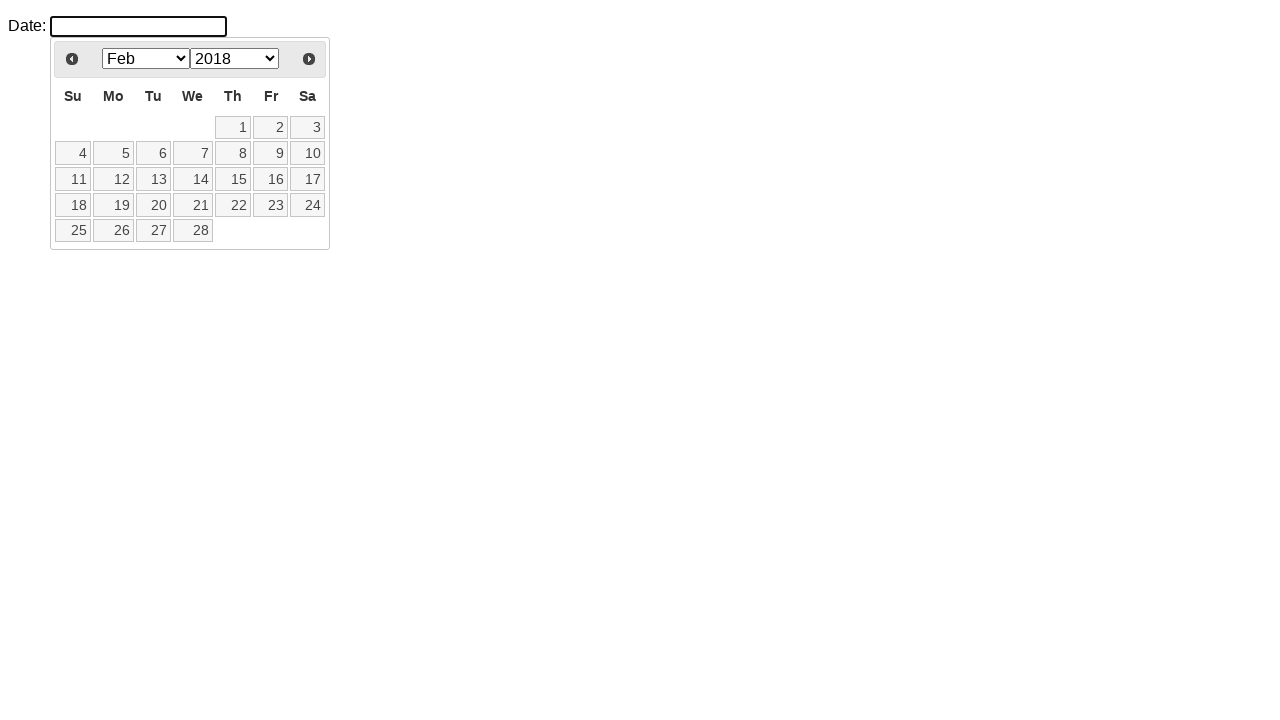

Selected September from month dropdown on select.ui-datepicker-month
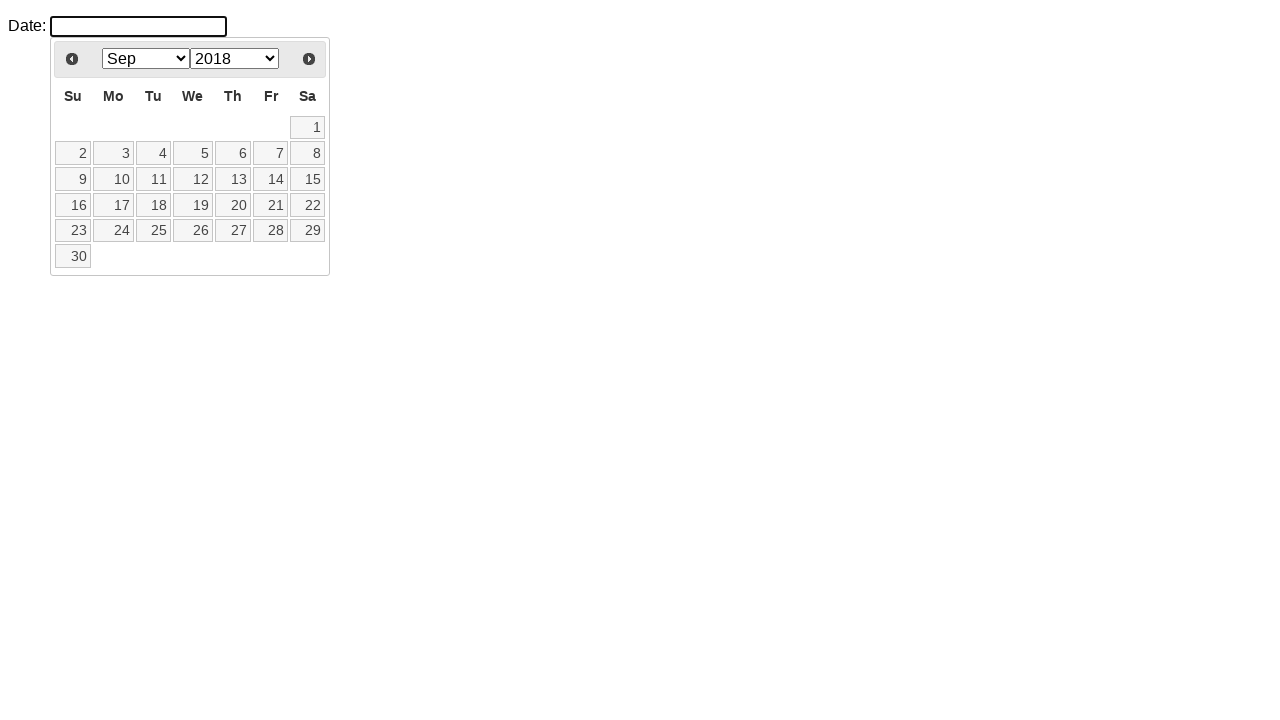

Clicked on day 23 in the calendar at (73, 230) on table.ui-datepicker-calendar tbody tr td a:text('23')
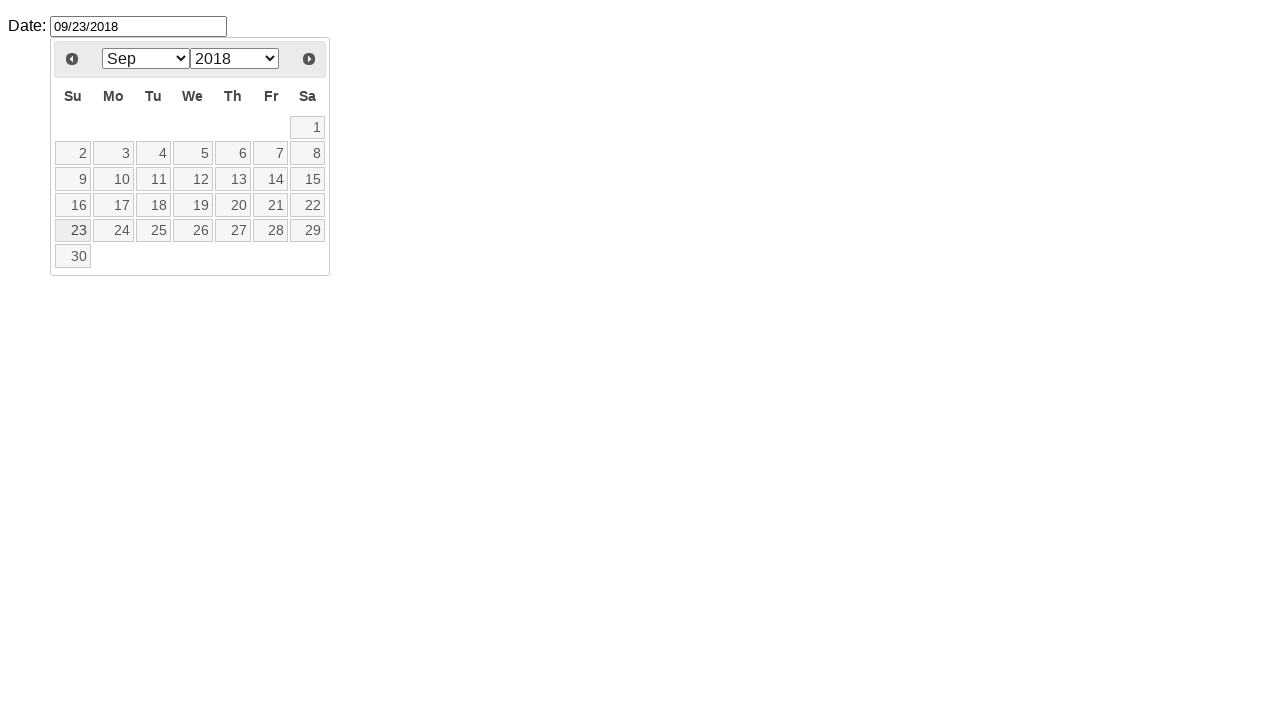

Verified date was selected by checking datepicker input value is not empty
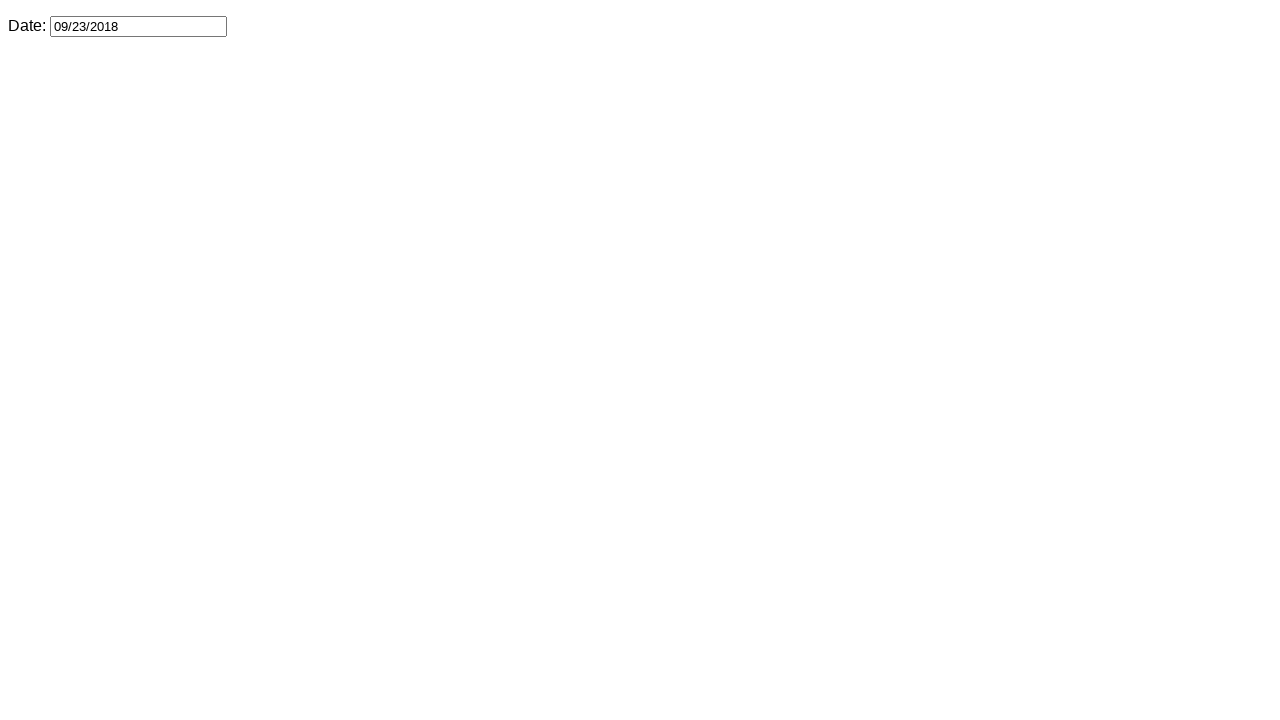

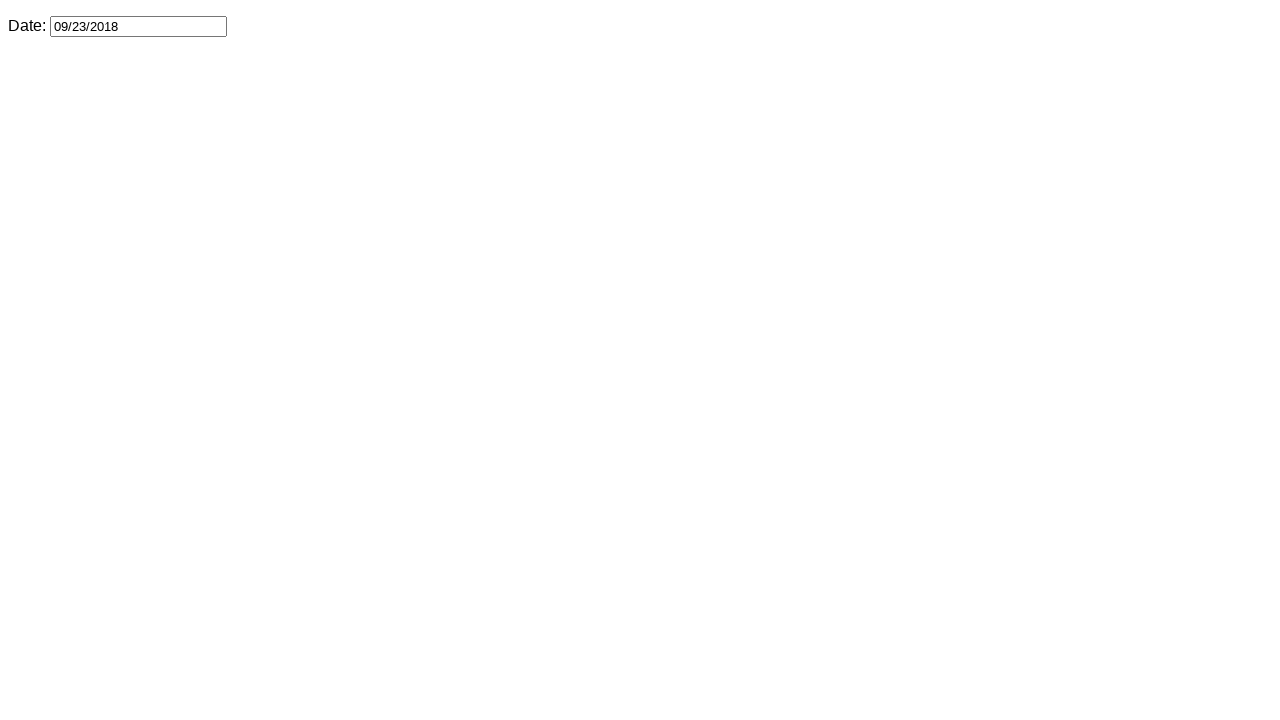